Gets the page title using JavaScript execution

Starting URL: https://classic.freecrm.com/

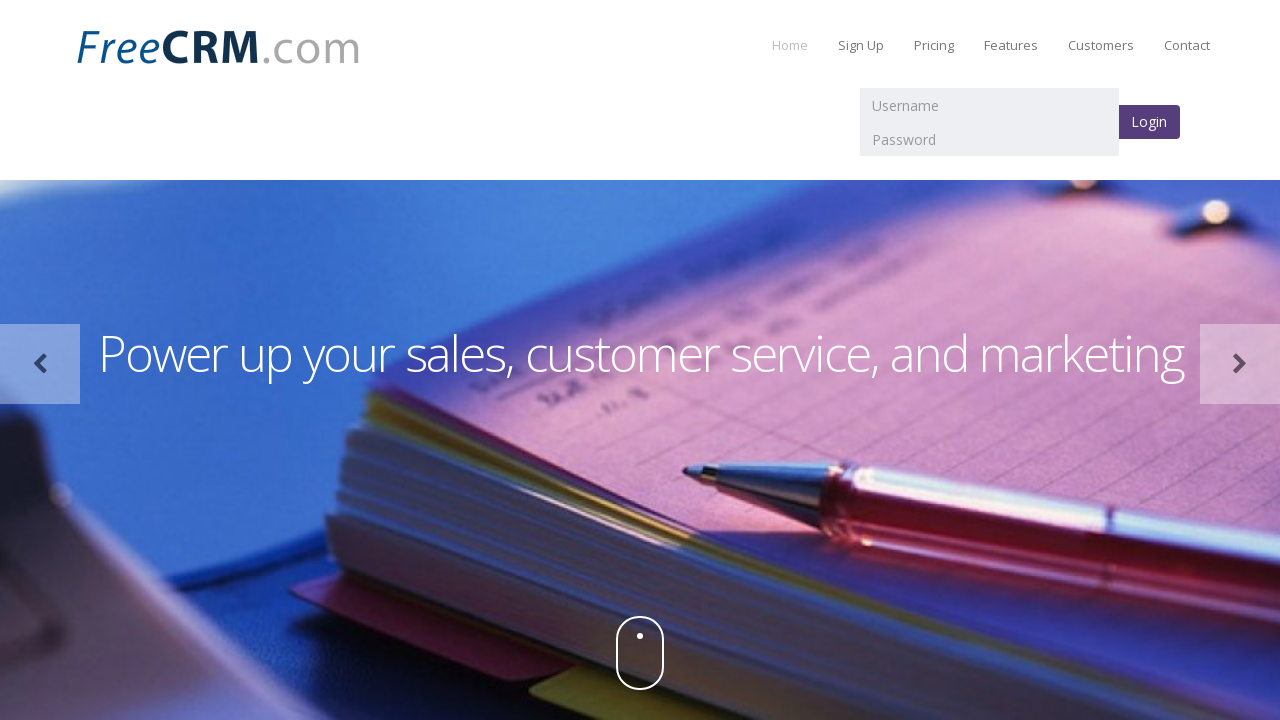

Retrieved page title using JavaScript execution
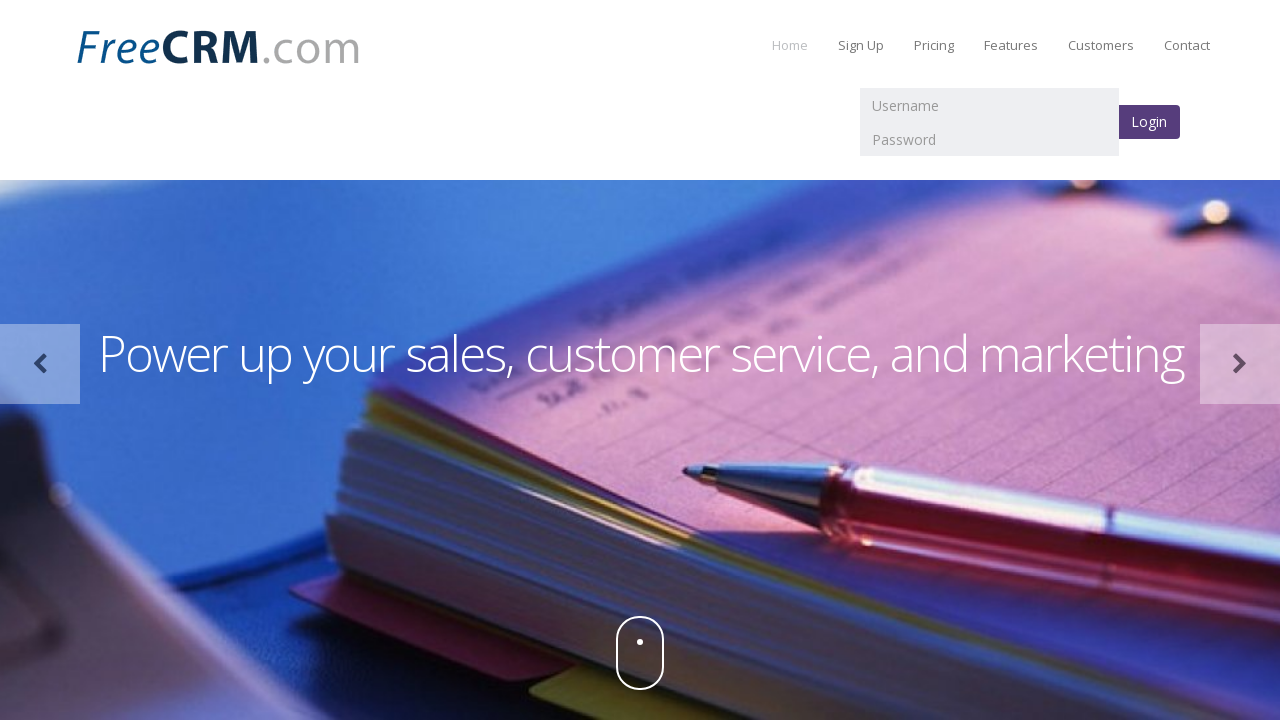

Printed page title to console
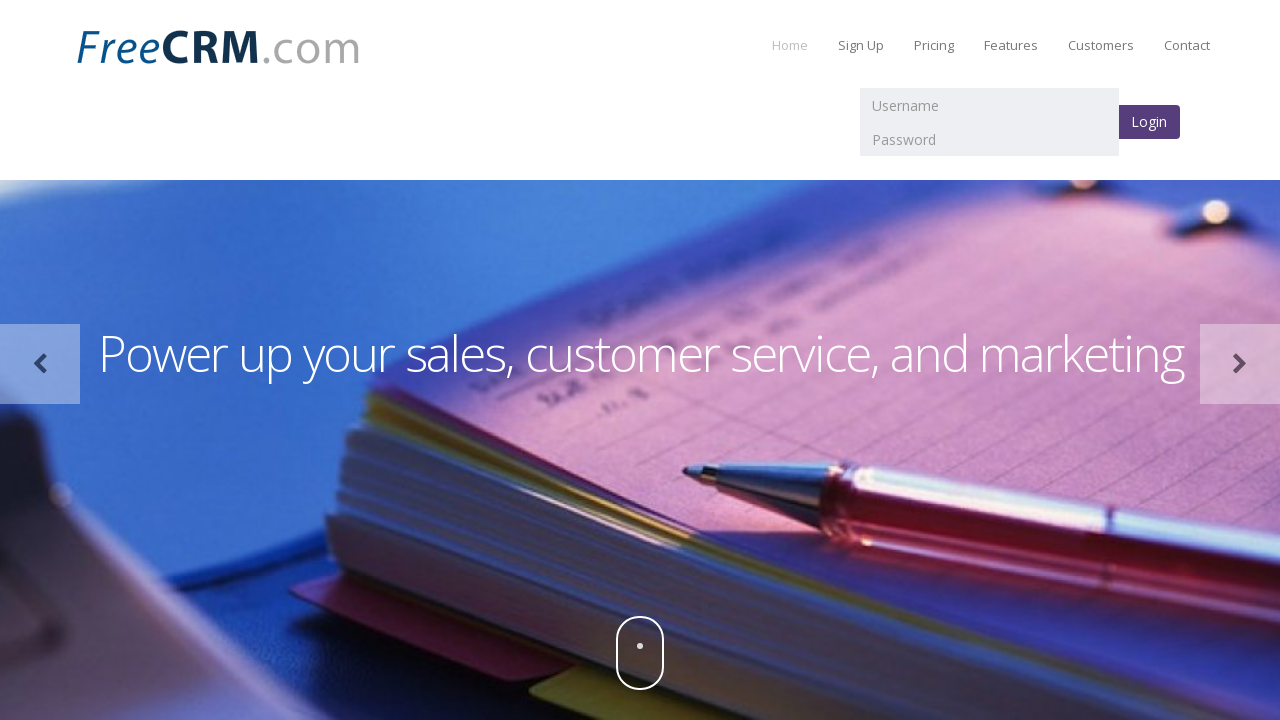

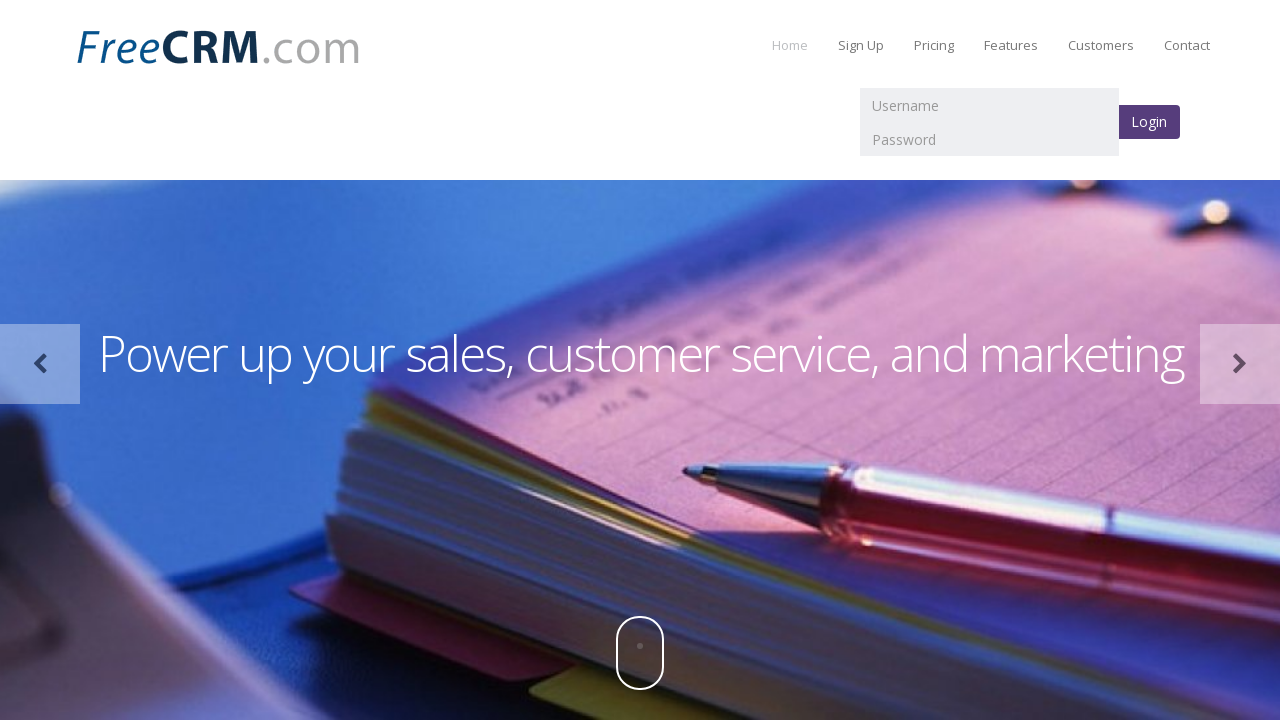